Tests clicking a blue button with dynamic class attributes and handling the resulting alert dialog on the UI testing playground site.

Starting URL: http://uitestingplayground.com/classattr

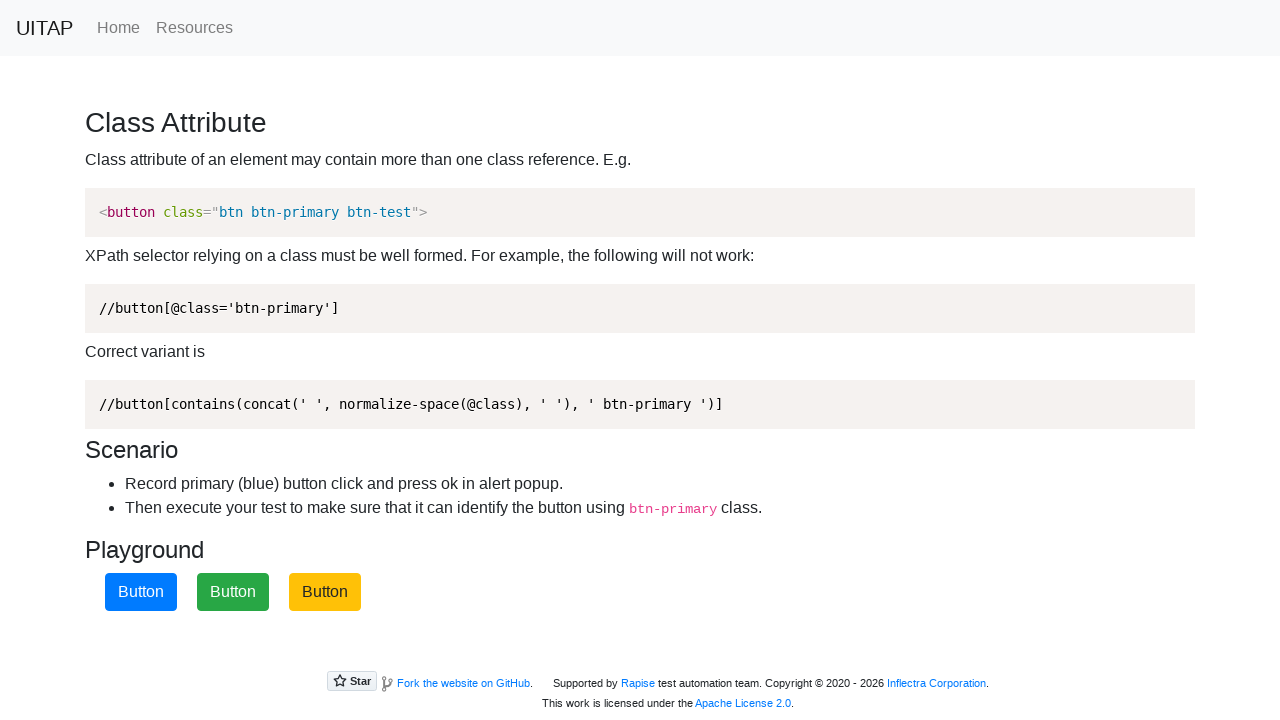

Navigated to UI Testing Playground classattr page
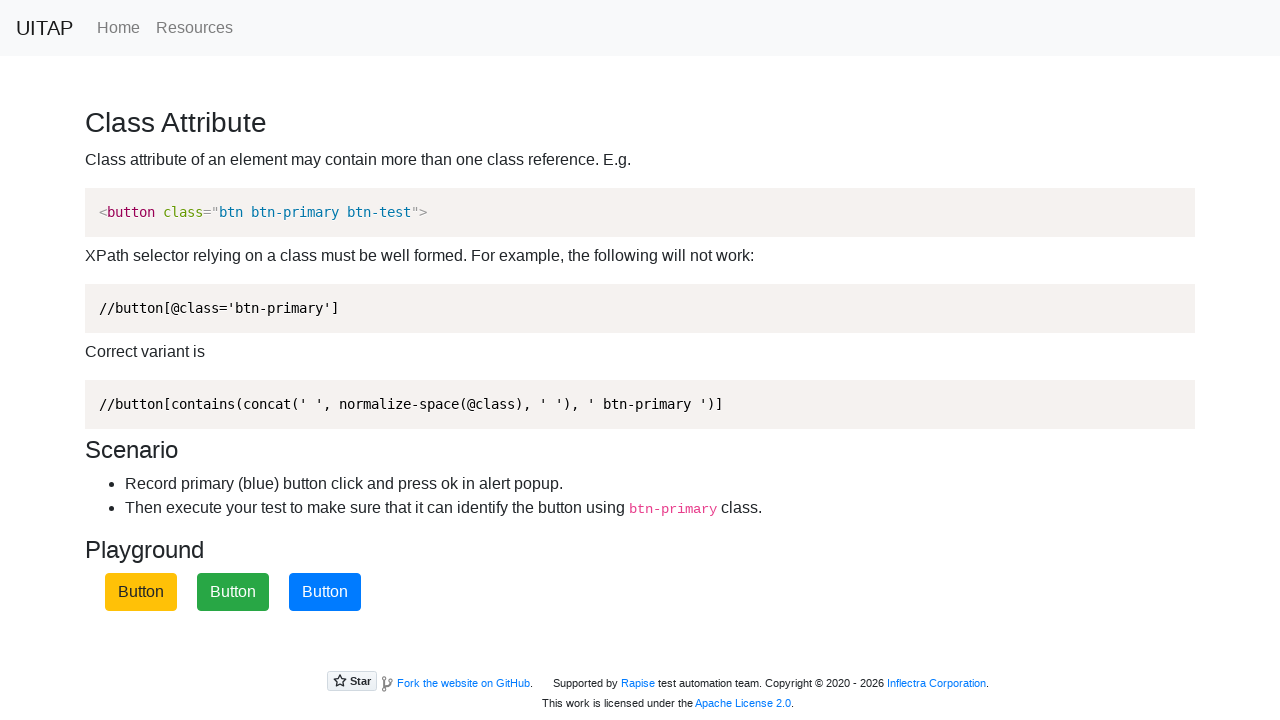

Clicked the blue button with primary class at (325, 592) on button.btn-primary
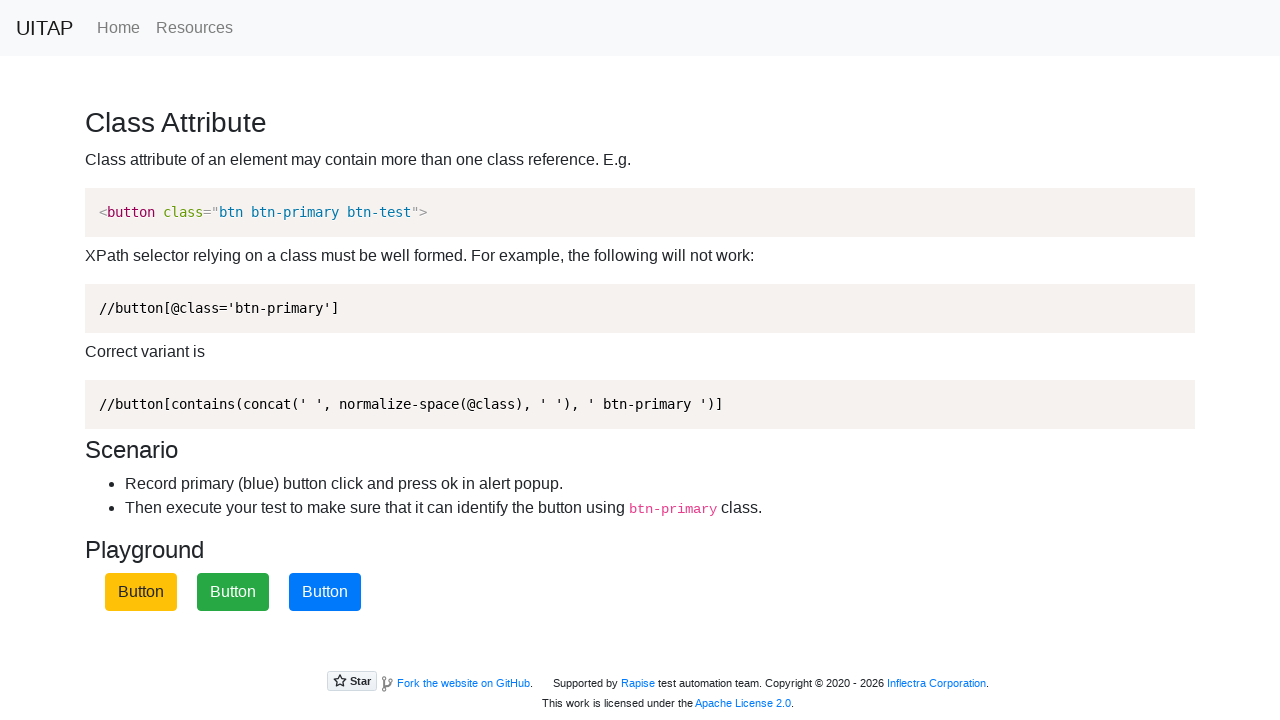

Set up dialog handler to accept alerts
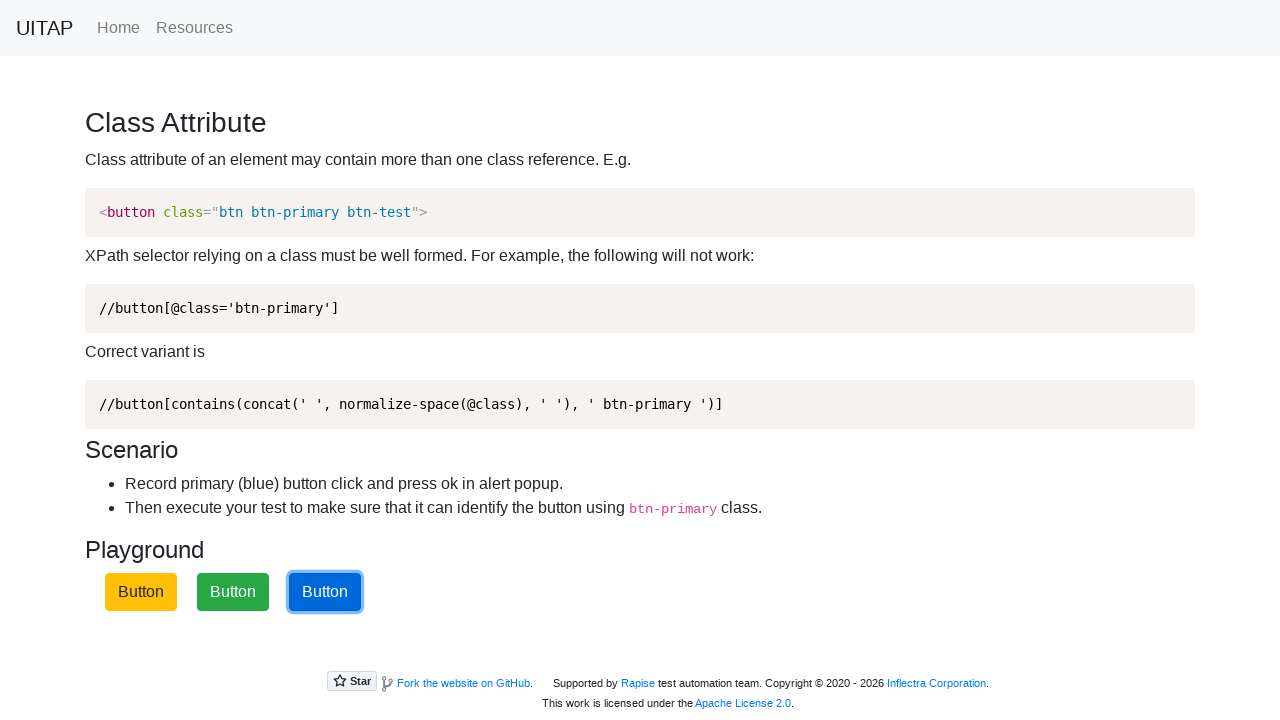

No alert dialog appeared within timeout period
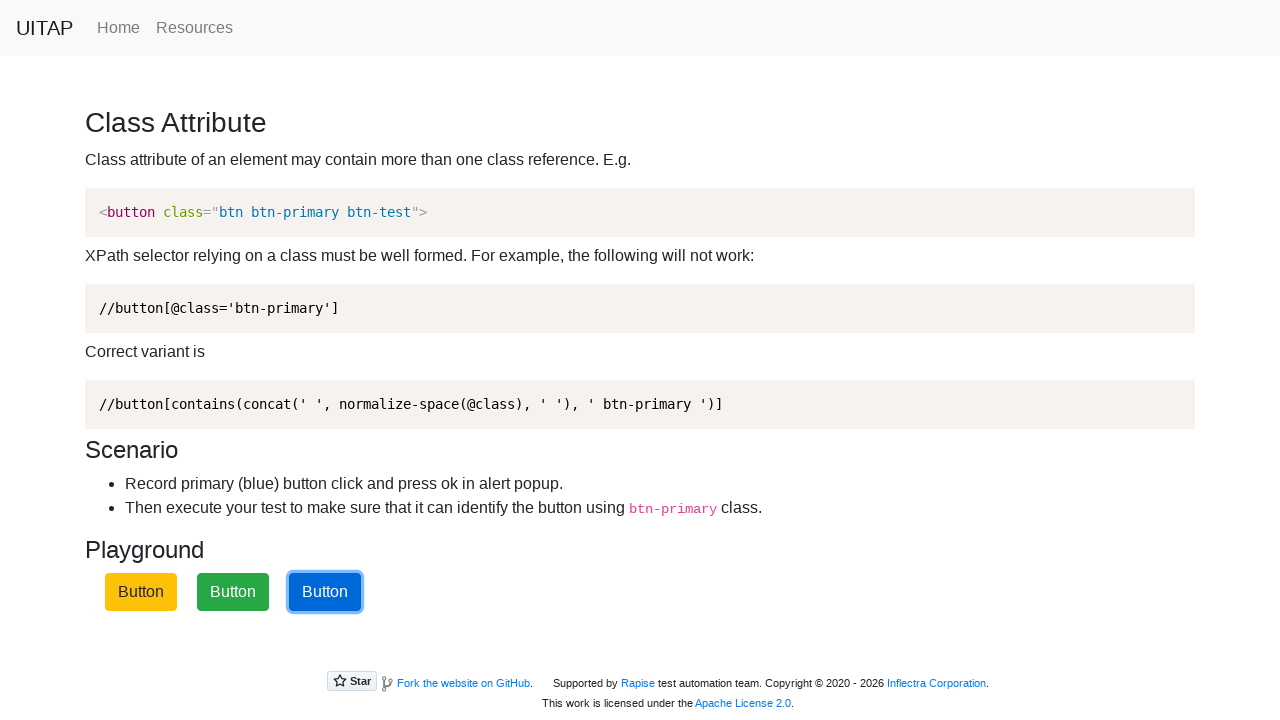

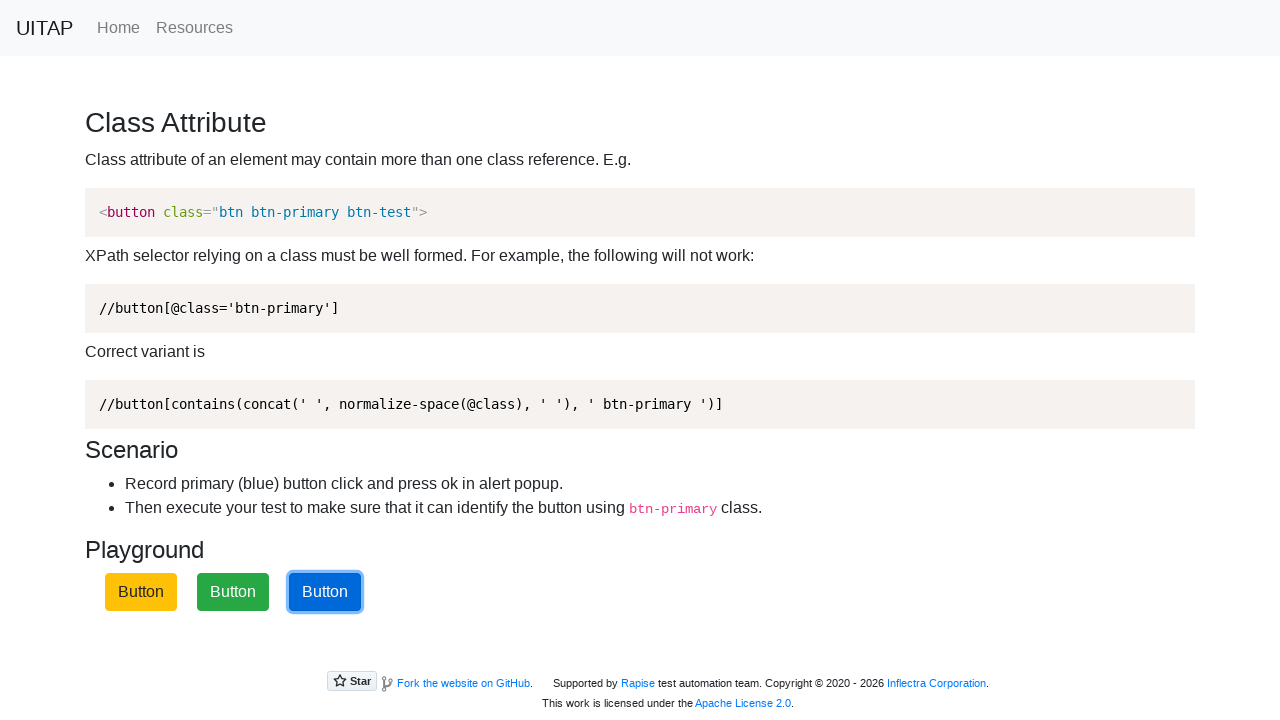